Tests W3Schools JavaScript confirmation dialog demo by clicking the Try It button, accepting the alert, and verifying the result text

Starting URL: https://www.w3schools.com/js/tryit.asp?filename=tryjs_confirm

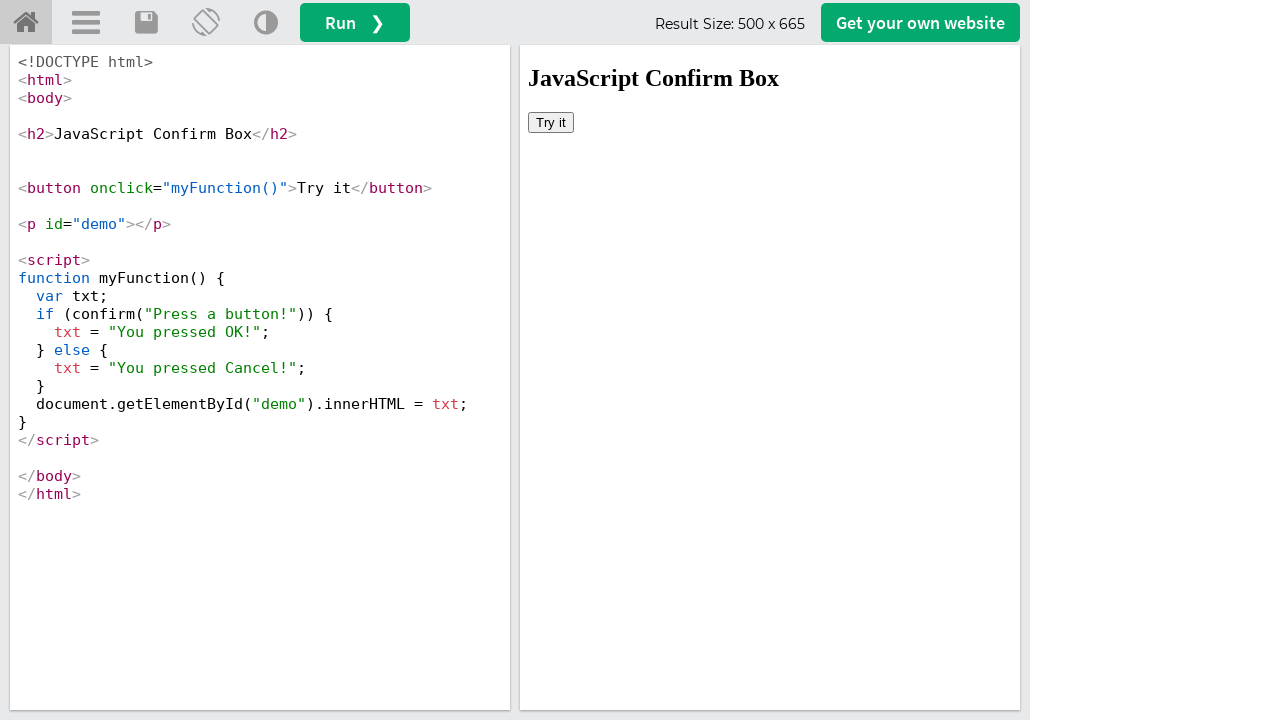

Located iframe containing the demo
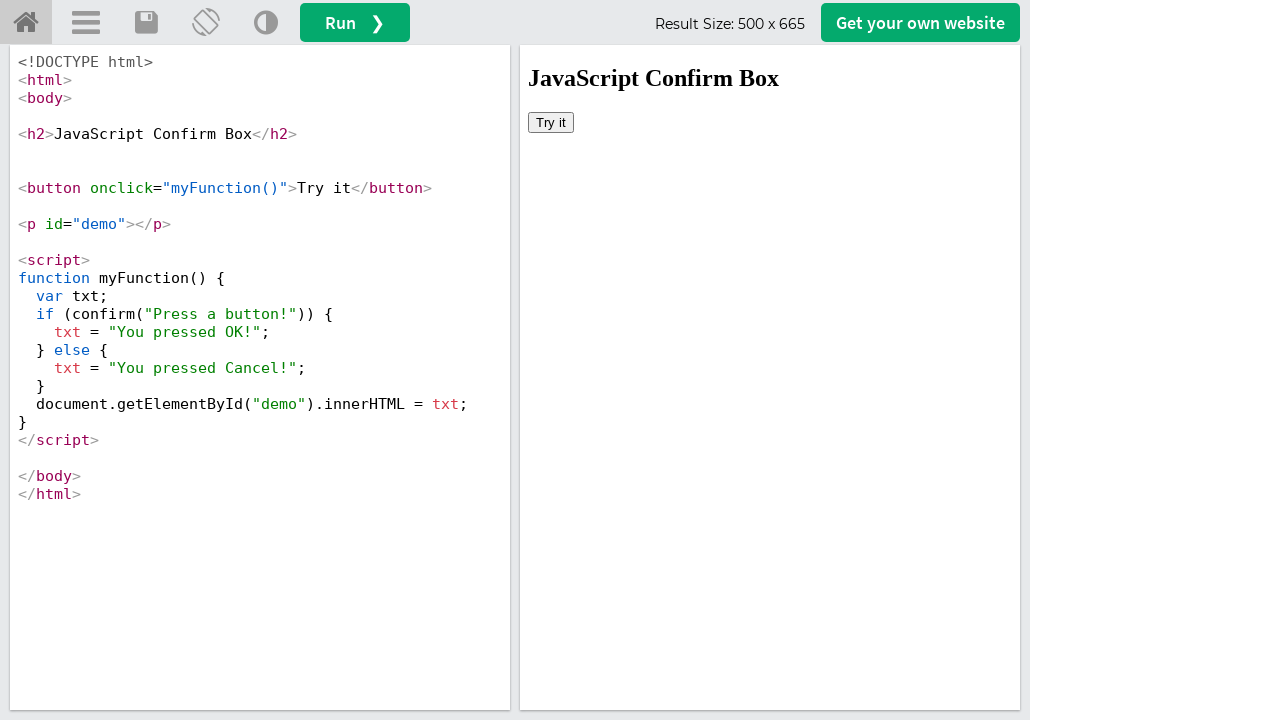

Clicked 'Try it' button to trigger confirmation dialog at (551, 122) on iframe#iframeResult >> internal:control=enter-frame >> button:has-text('Try it')
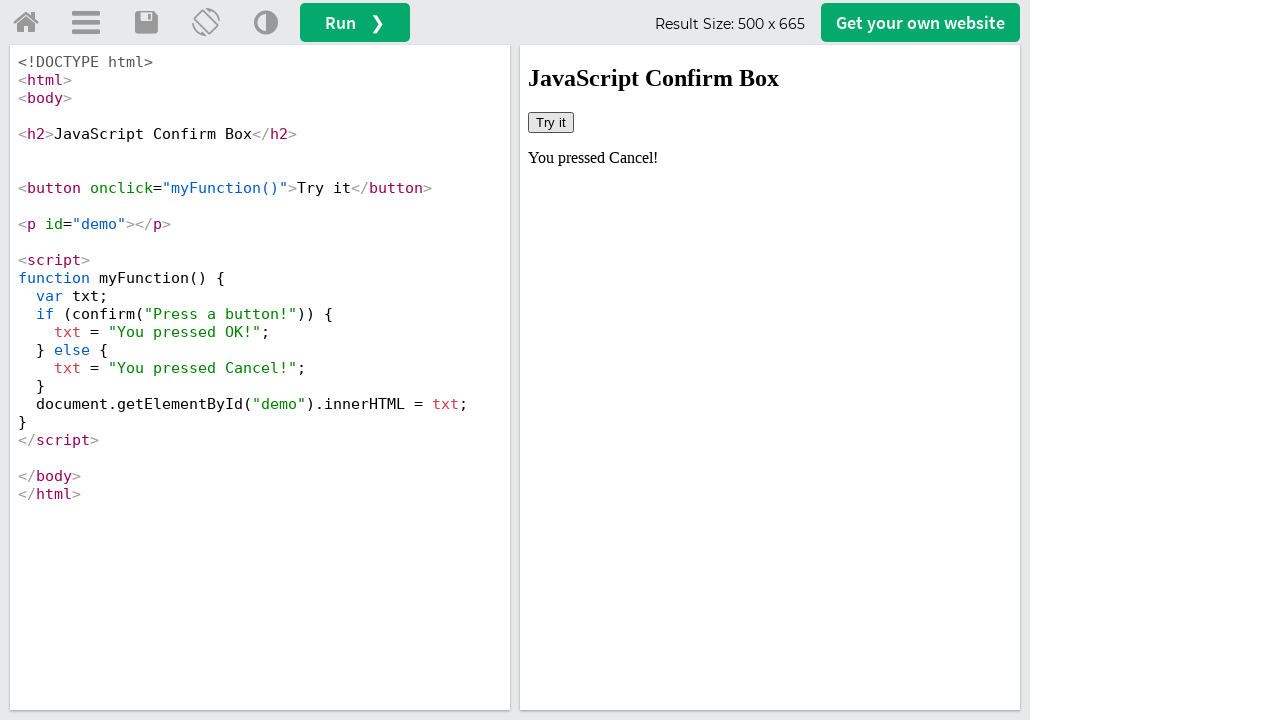

Set up dialog handler to accept confirmation
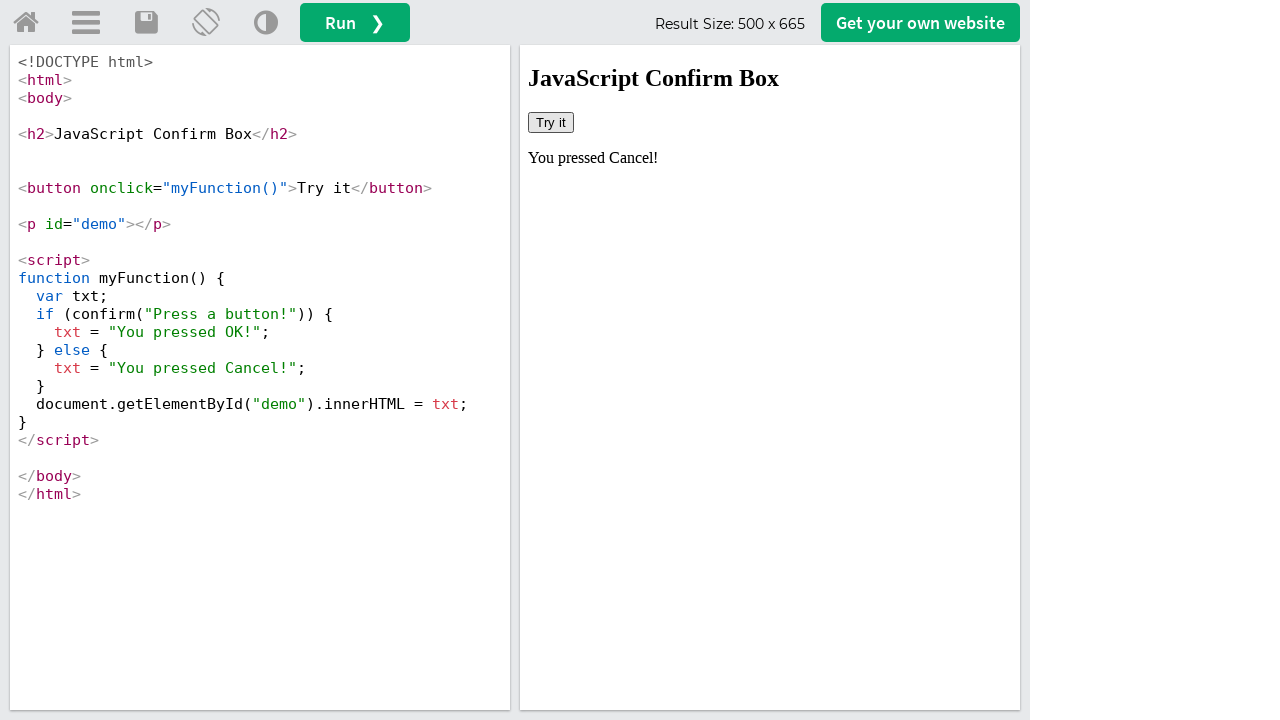

Result text element appeared after accepting confirmation dialog
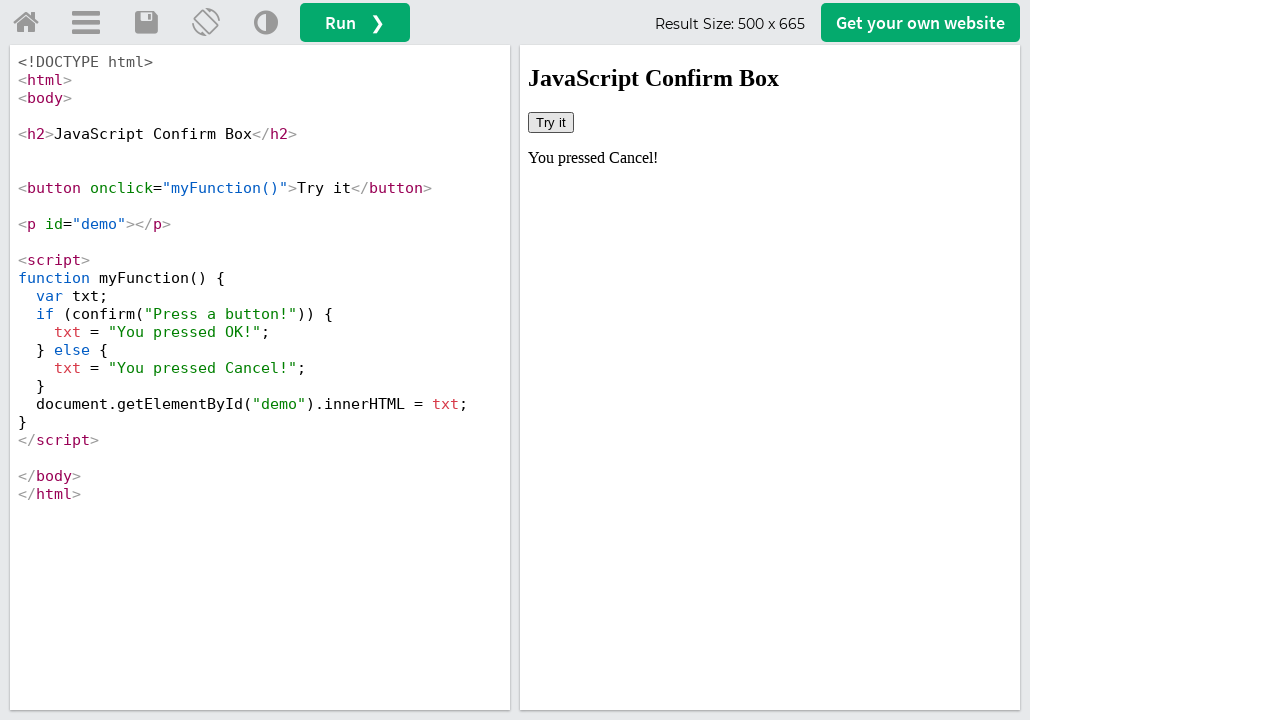

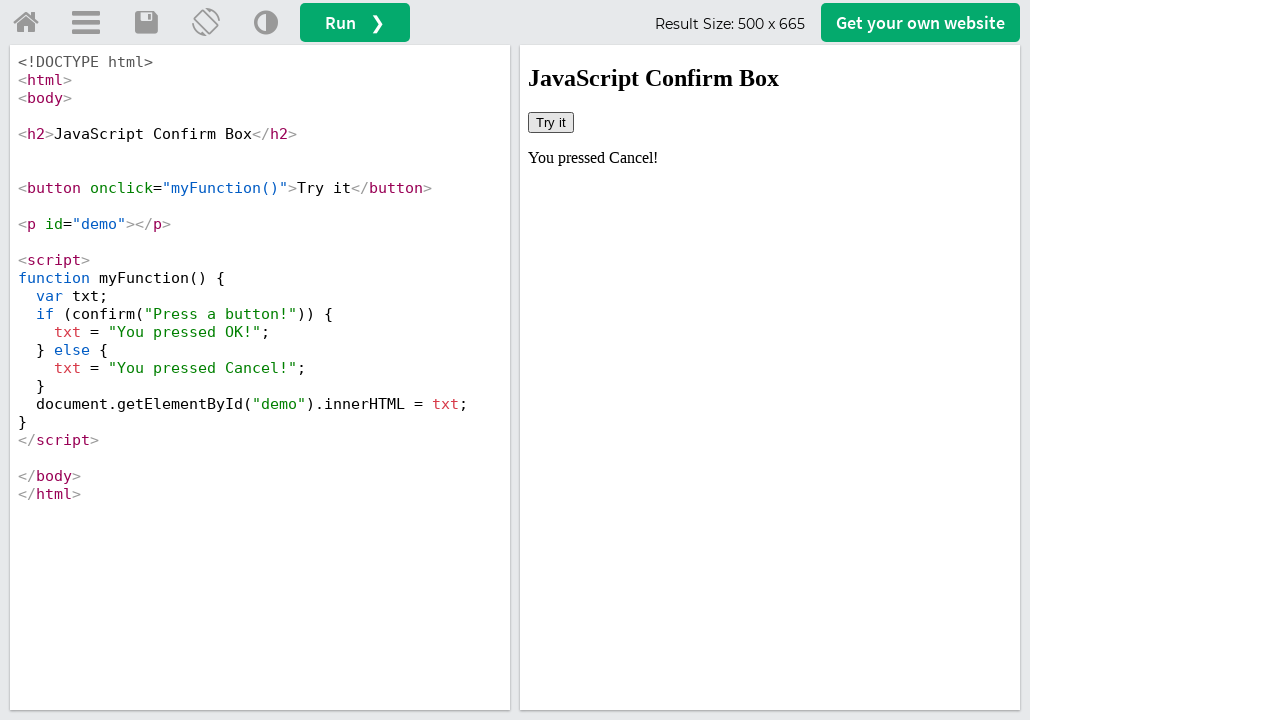